Tests keyboard key press functionality by sending the space key to an element and verifying the result, then sending the left arrow key and verifying that result as well.

Starting URL: http://the-internet.herokuapp.com/key_presses

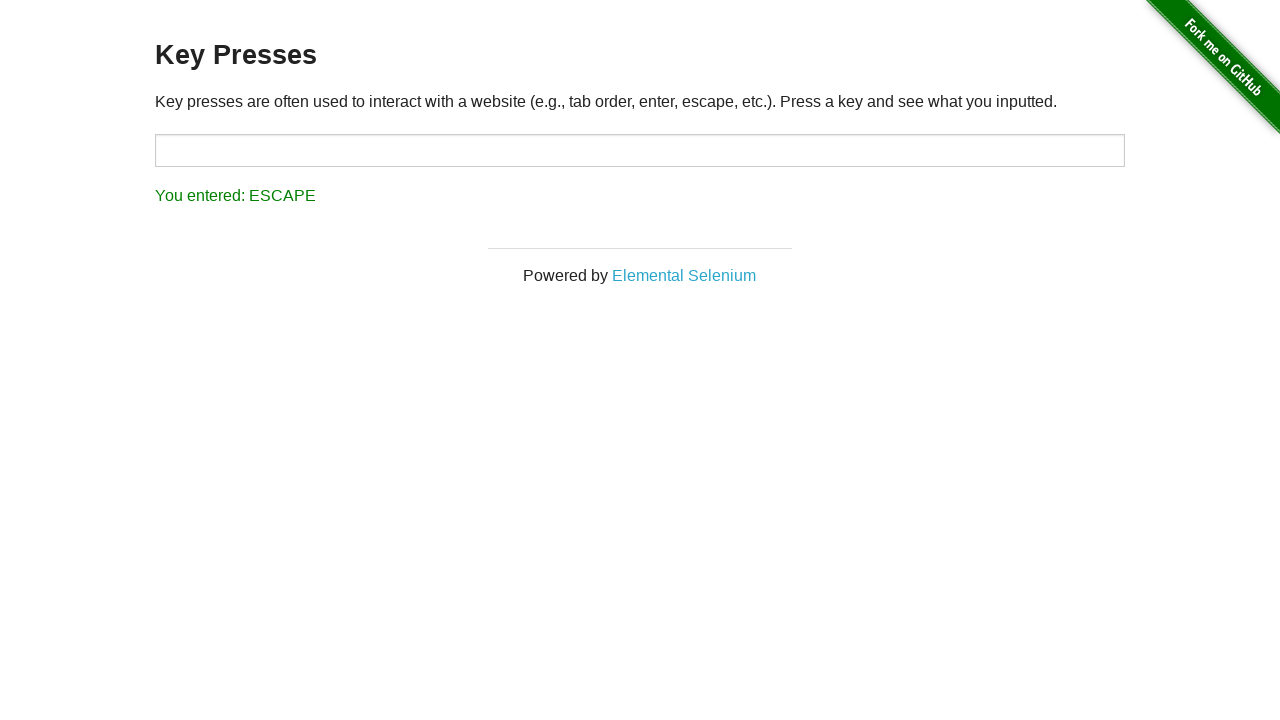

Navigated to key_presses page
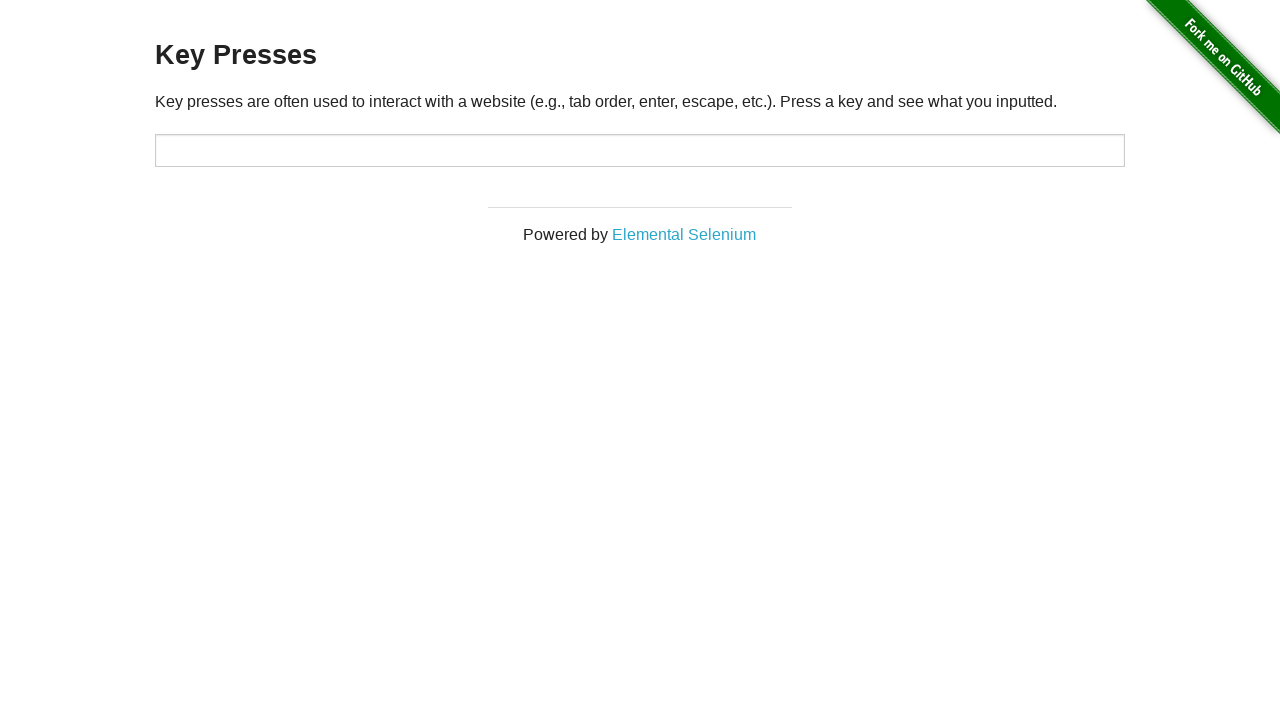

Pressed Space key on target element on #target
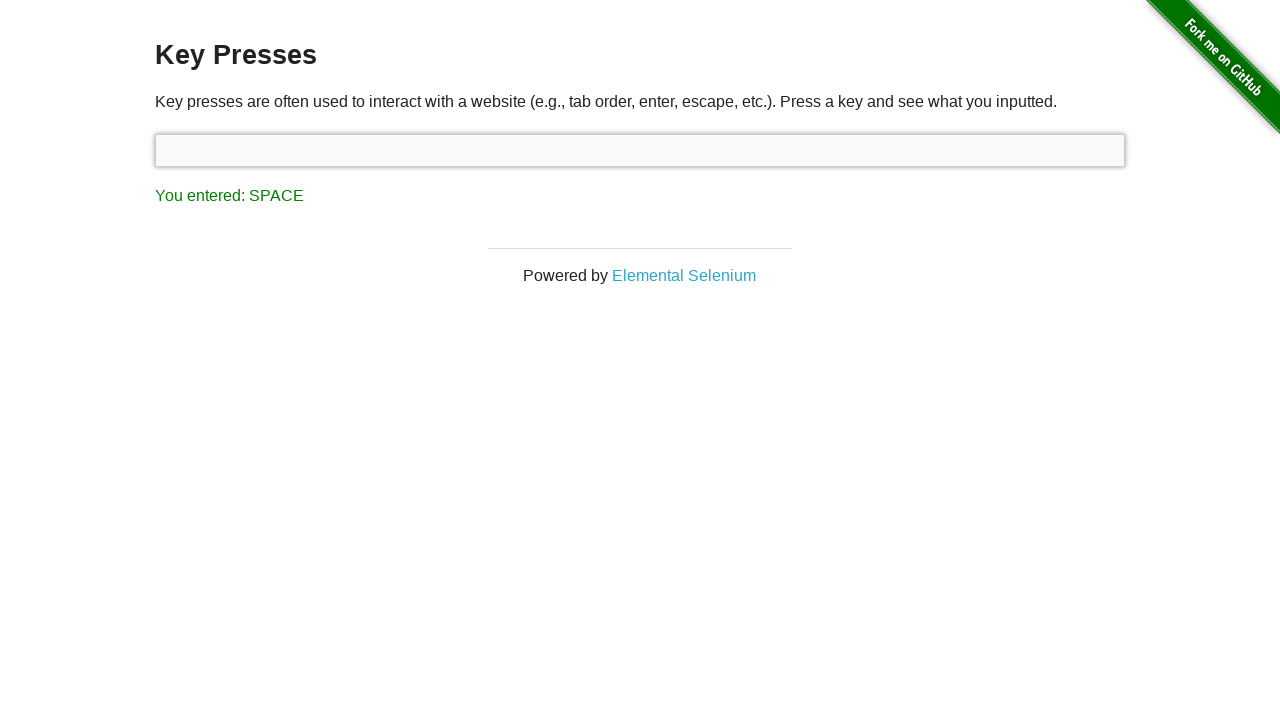

Retrieved result text after Space key press
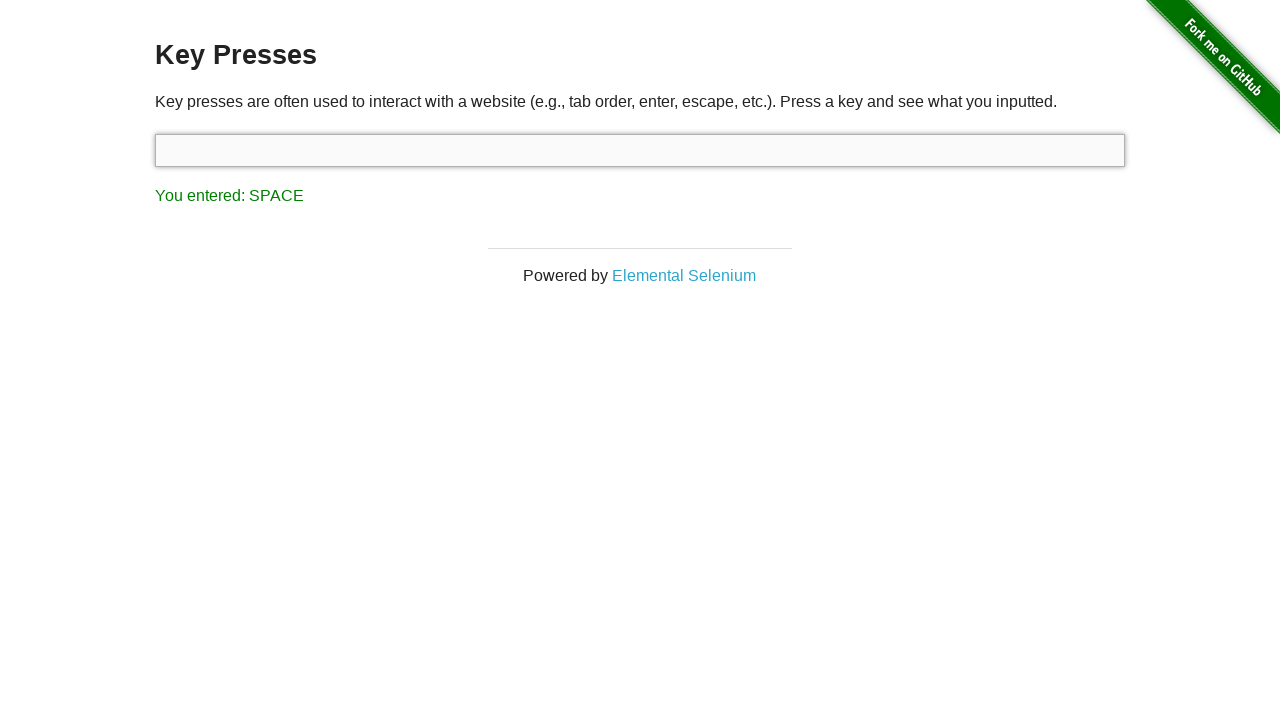

Verified that Space key was correctly registered
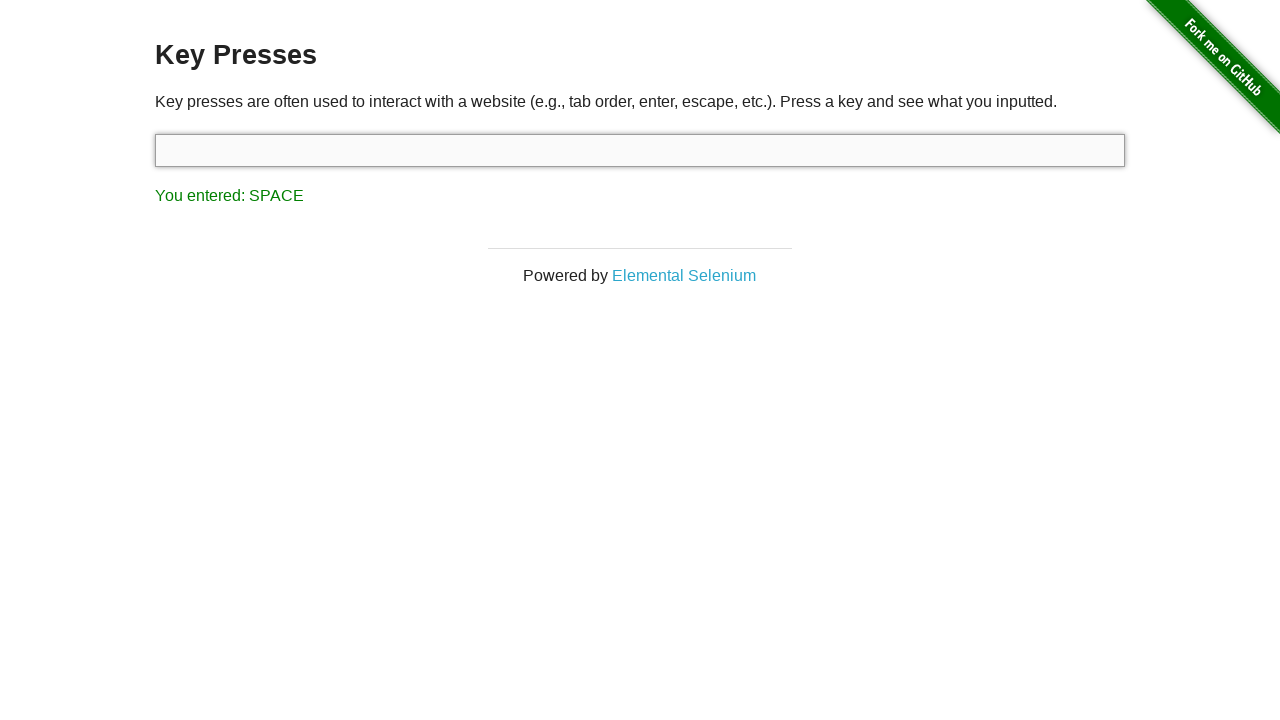

Pressed Left Arrow key using keyboard
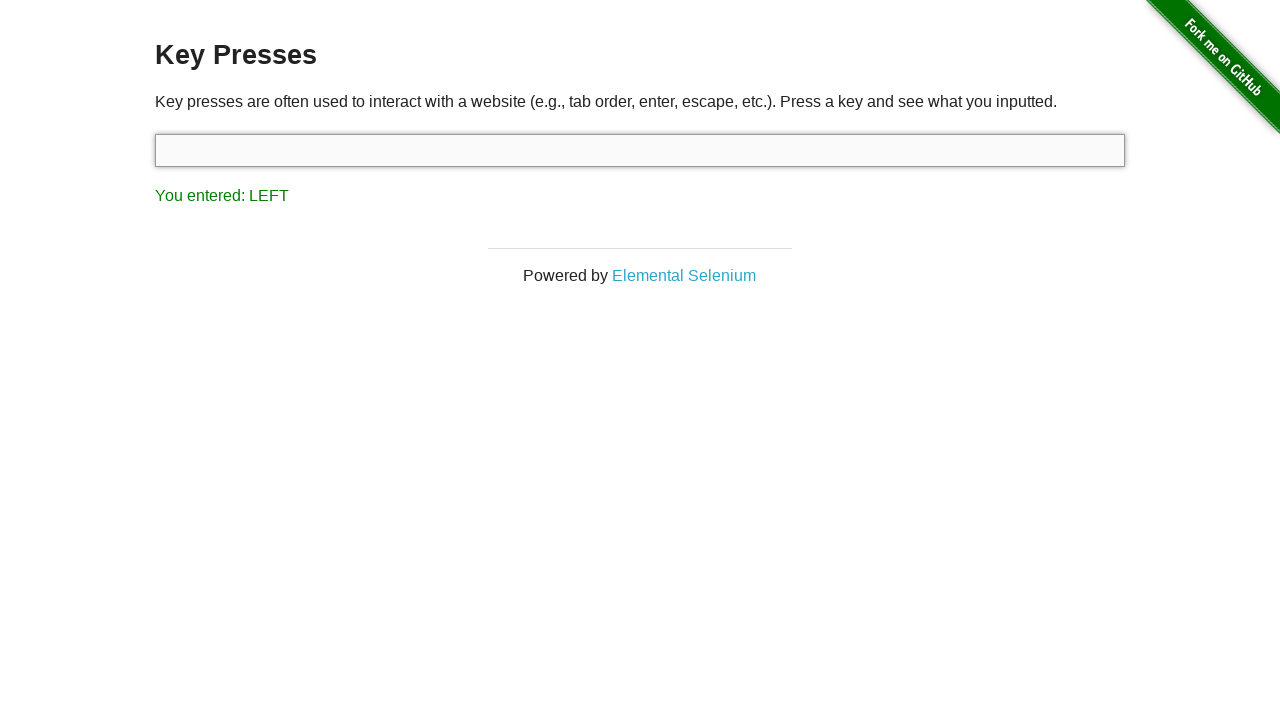

Retrieved result text after Left Arrow key press
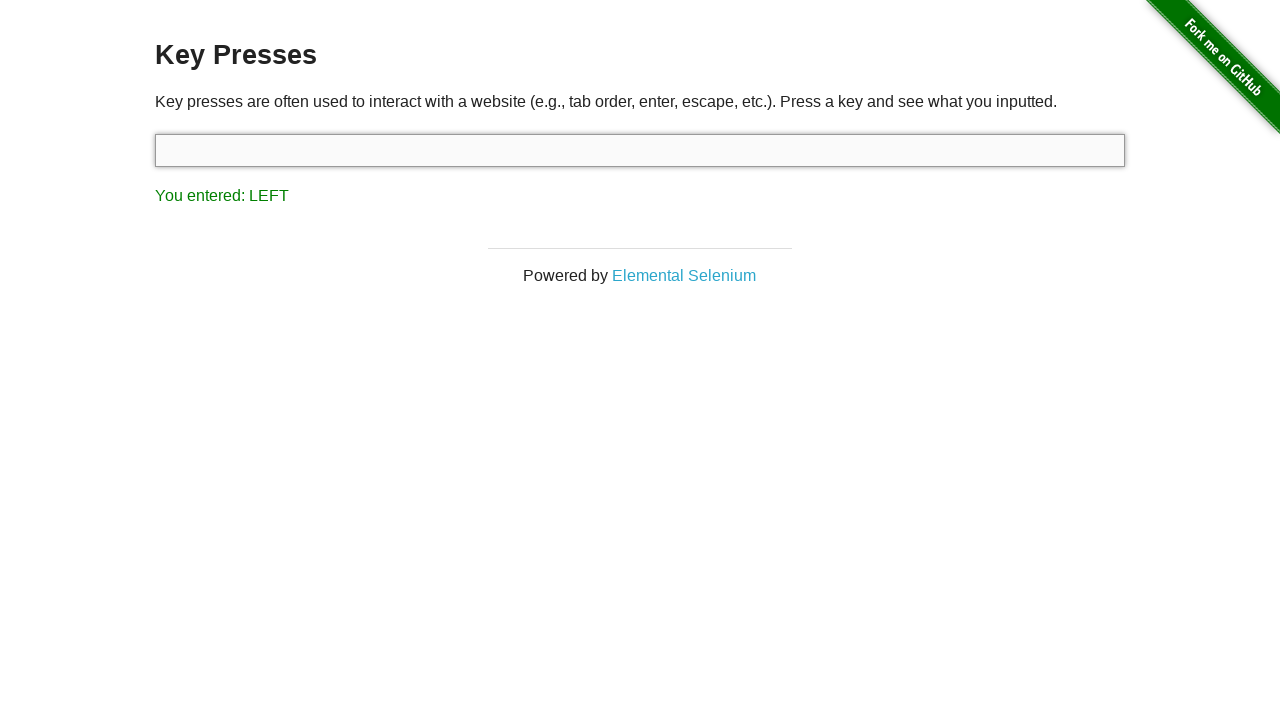

Verified that Left Arrow key was correctly registered
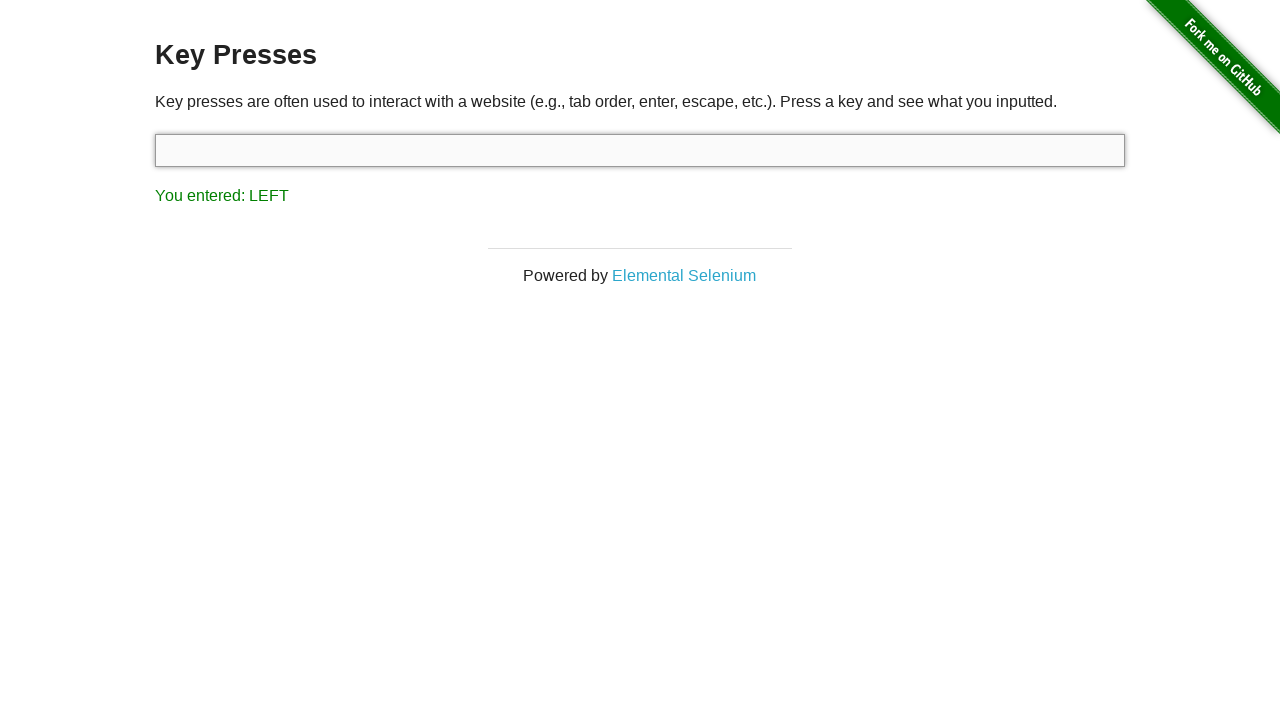

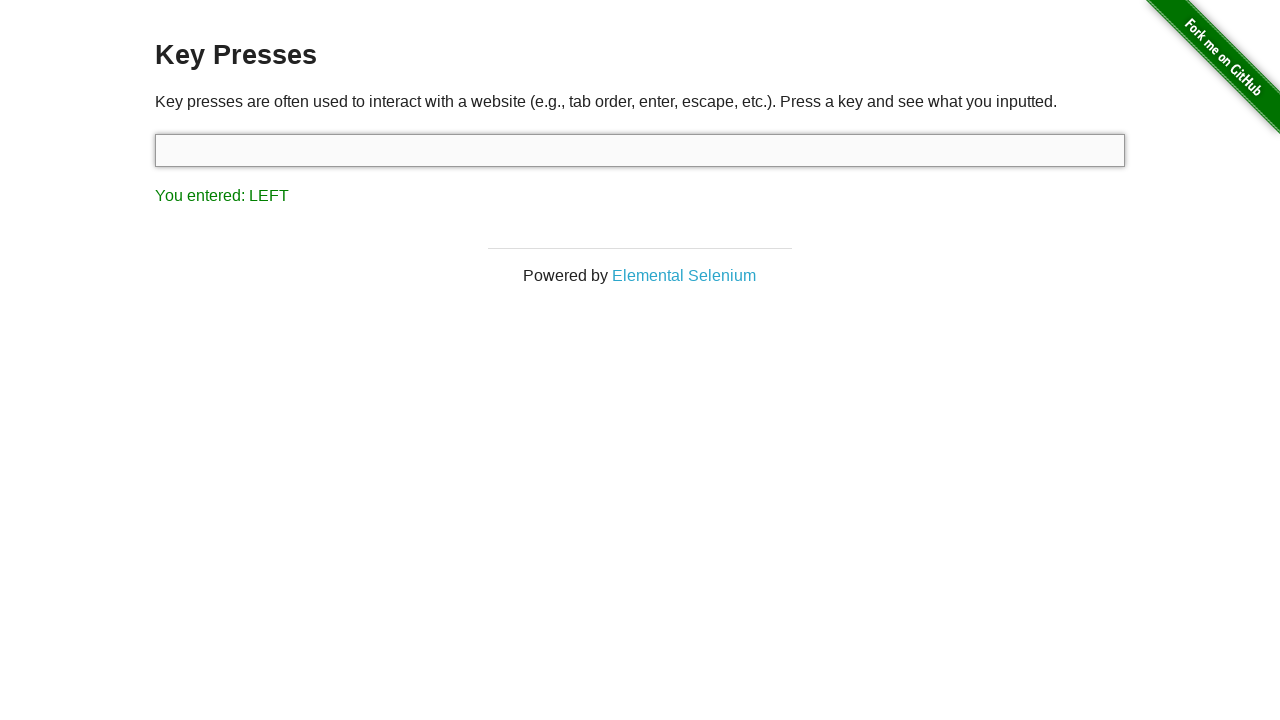